Tests JavaScript alert functionality by clicking the first button and accepting the alert, then verifying the result message.

Starting URL: https://the-internet.herokuapp.com/javascript_alerts

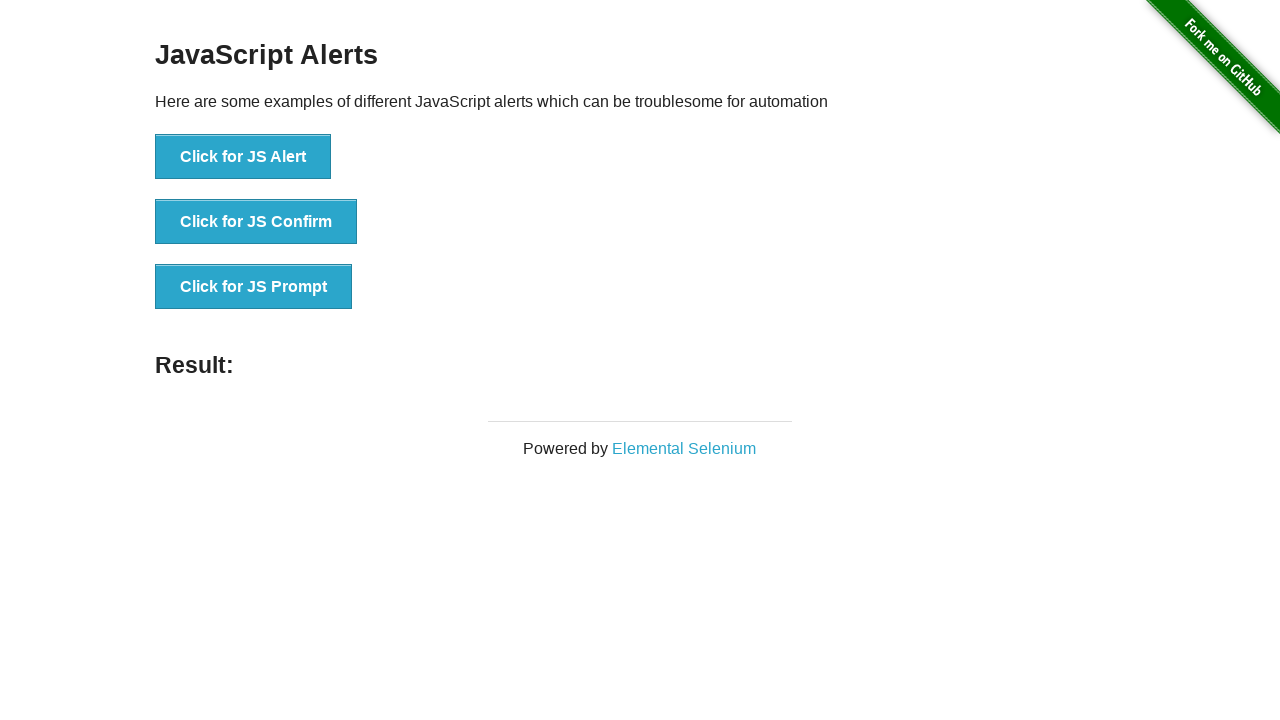

Clicked the first button to trigger JS Alert at (243, 157) on text='Click for JS Alert'
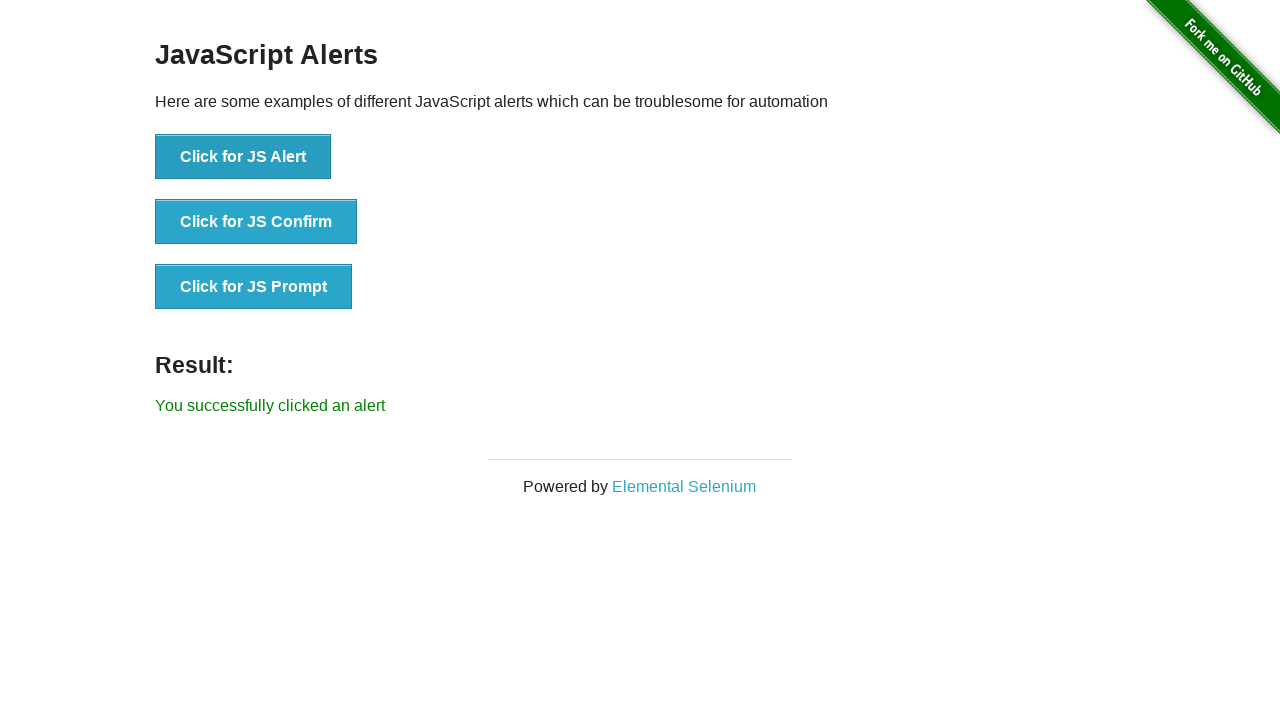

Set up dialog handler to accept alerts
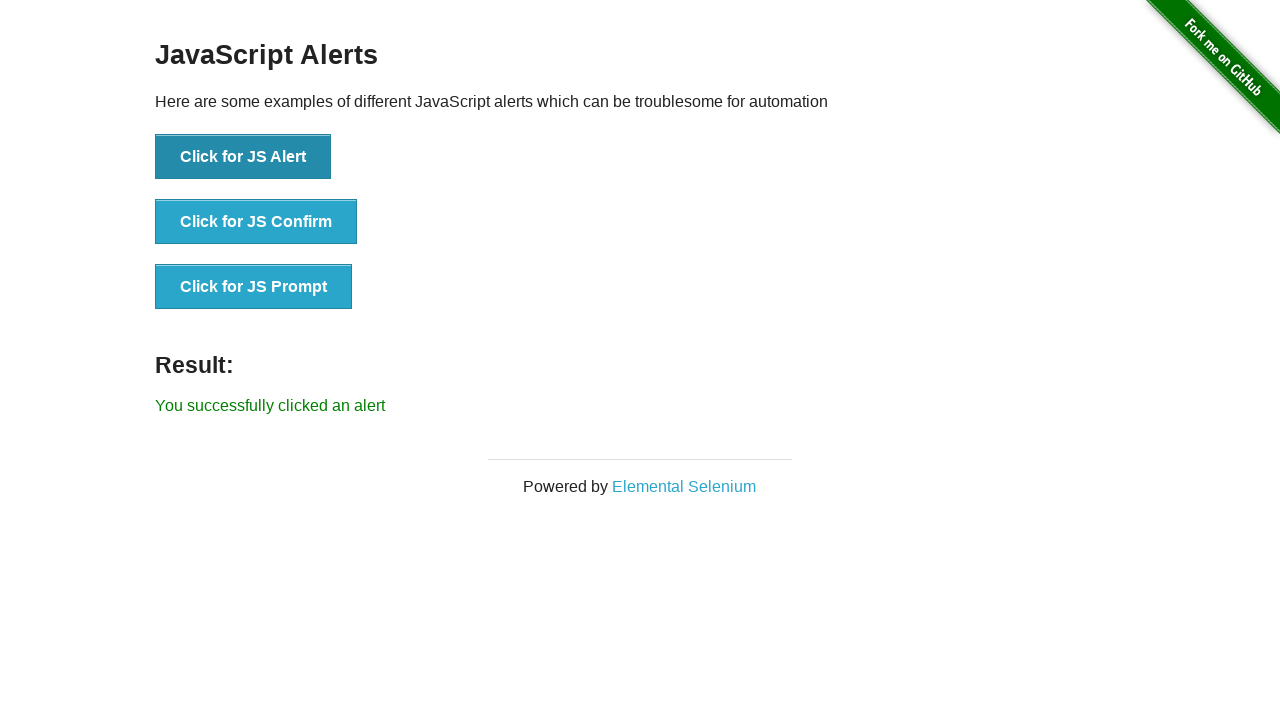

Clicked the button to trigger JS Alert again at (243, 157) on text='Click for JS Alert'
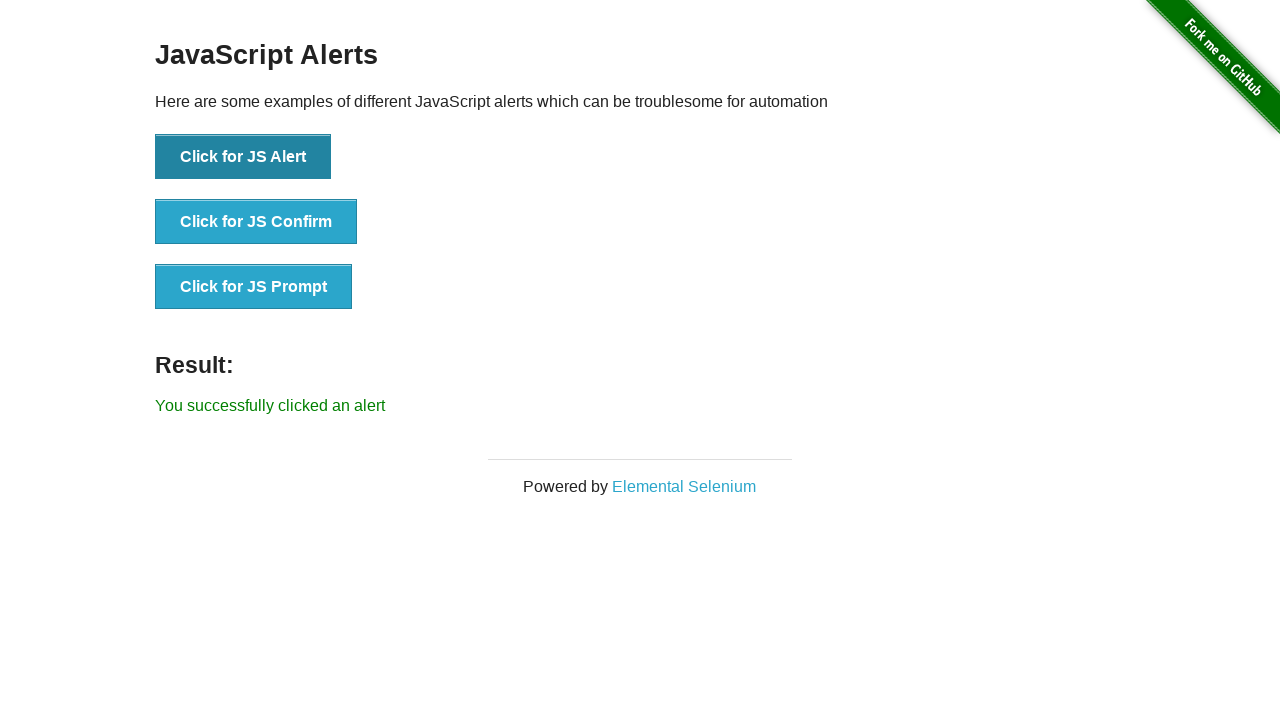

Located the result message element
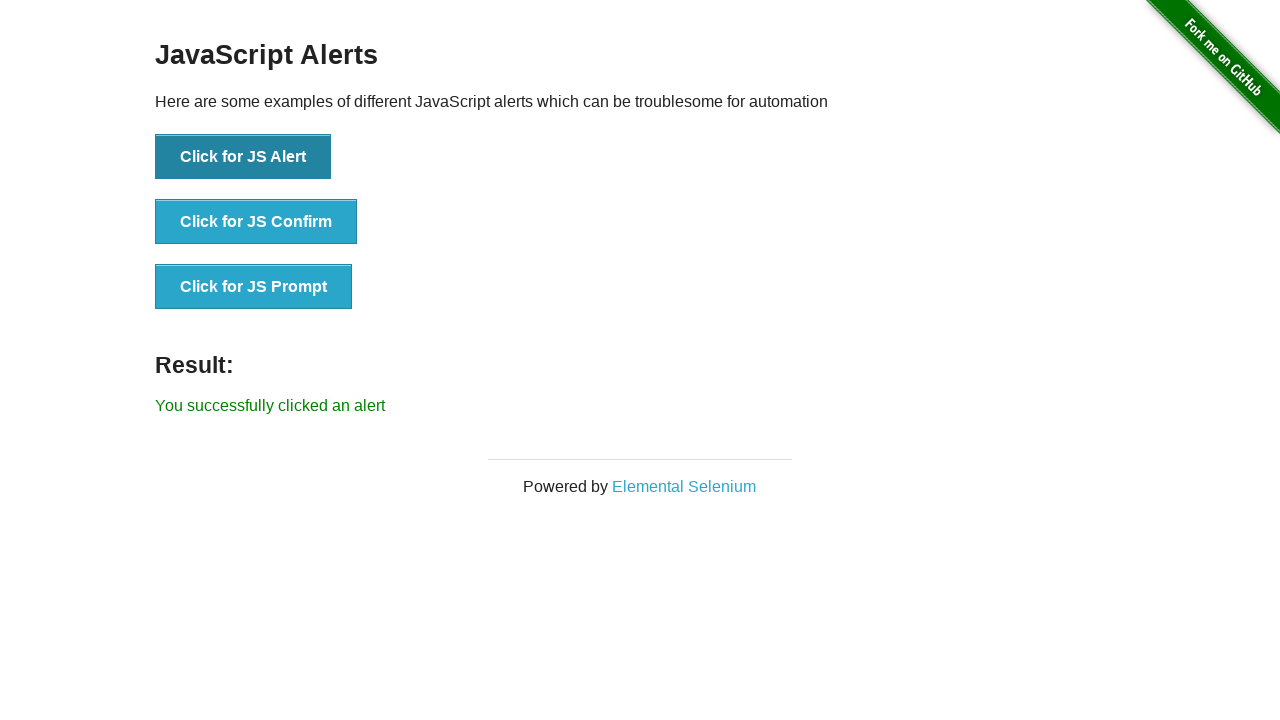

Waited for result message to appear
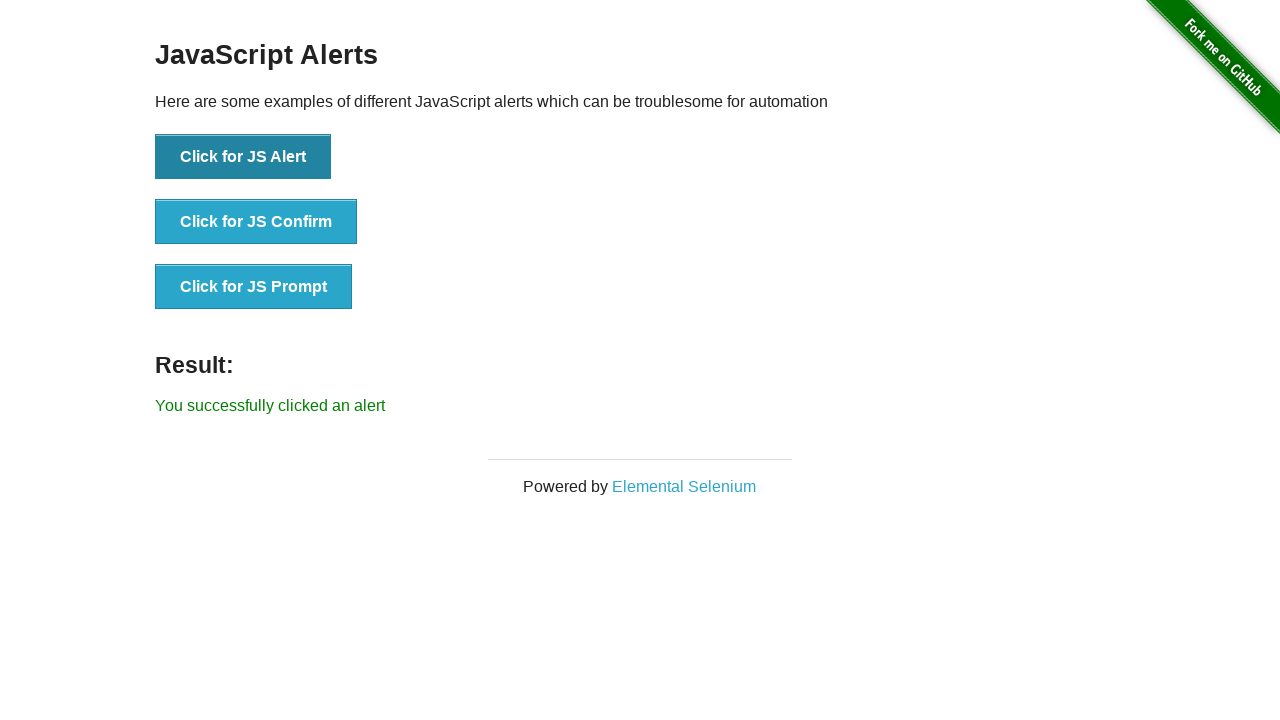

Verified result message displays 'You successfully clicked an alert'
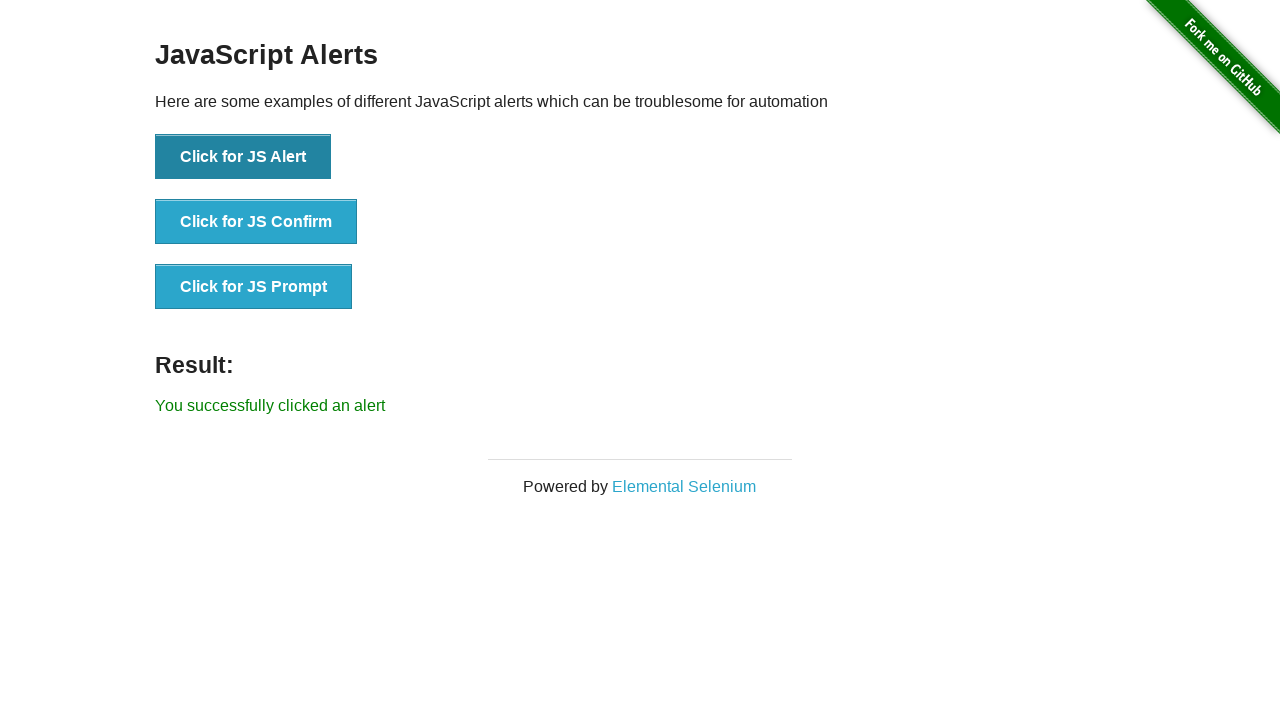

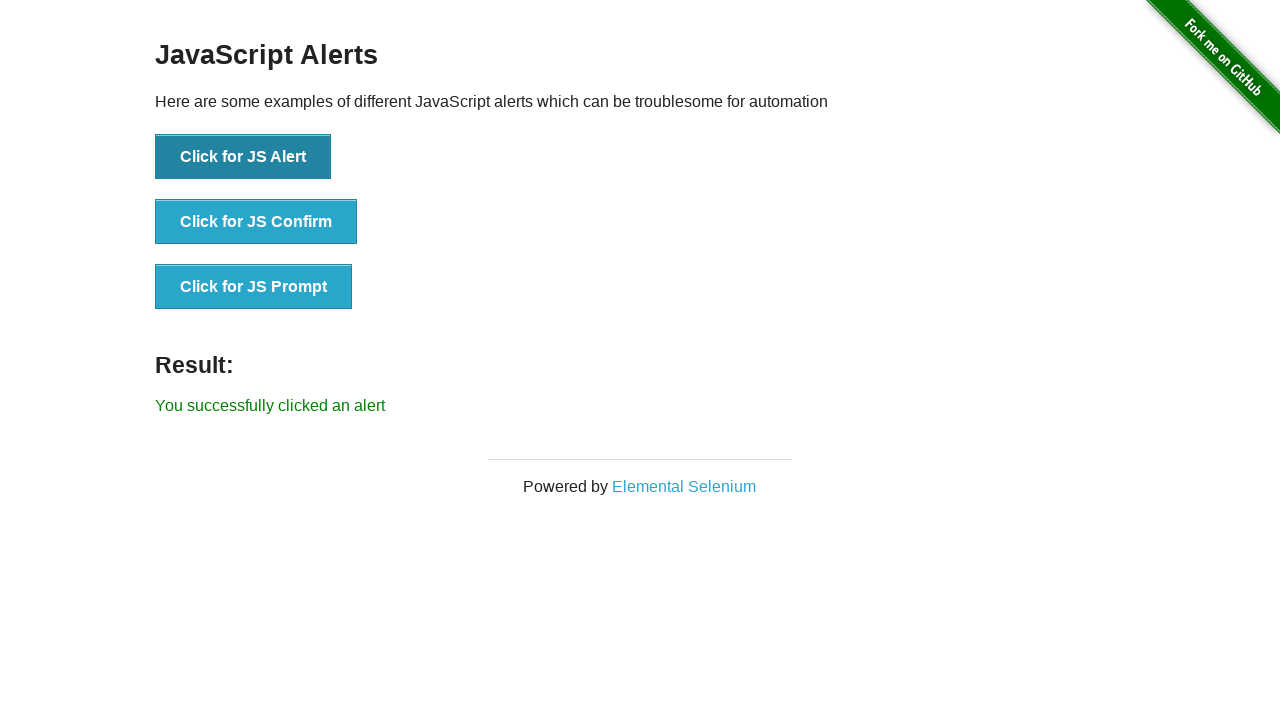